Tests dynamic loading functionality by clicking a start button and waiting for dynamically loaded content to appear

Starting URL: https://the-internet.herokuapp.com/dynamic_loading/2

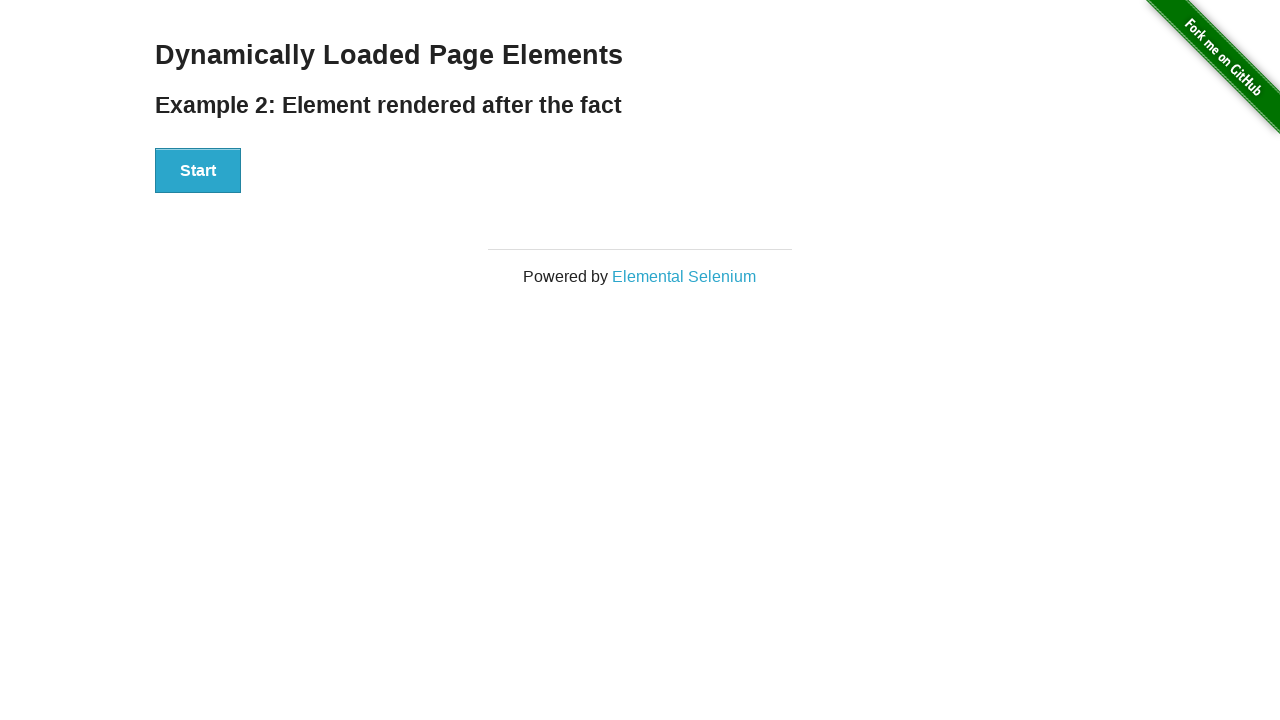

Clicked the start button to trigger dynamic loading at (198, 171) on #start > button
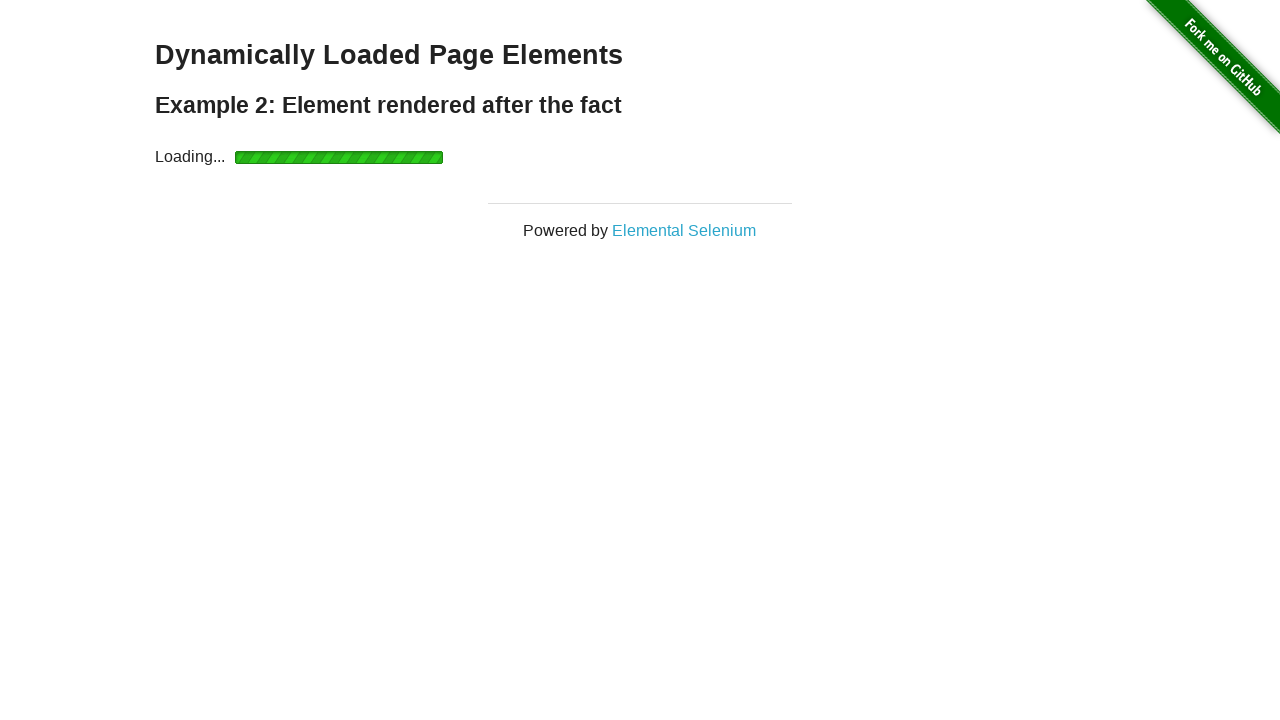

Waited for dynamically loaded 'Hello World!' text to become visible
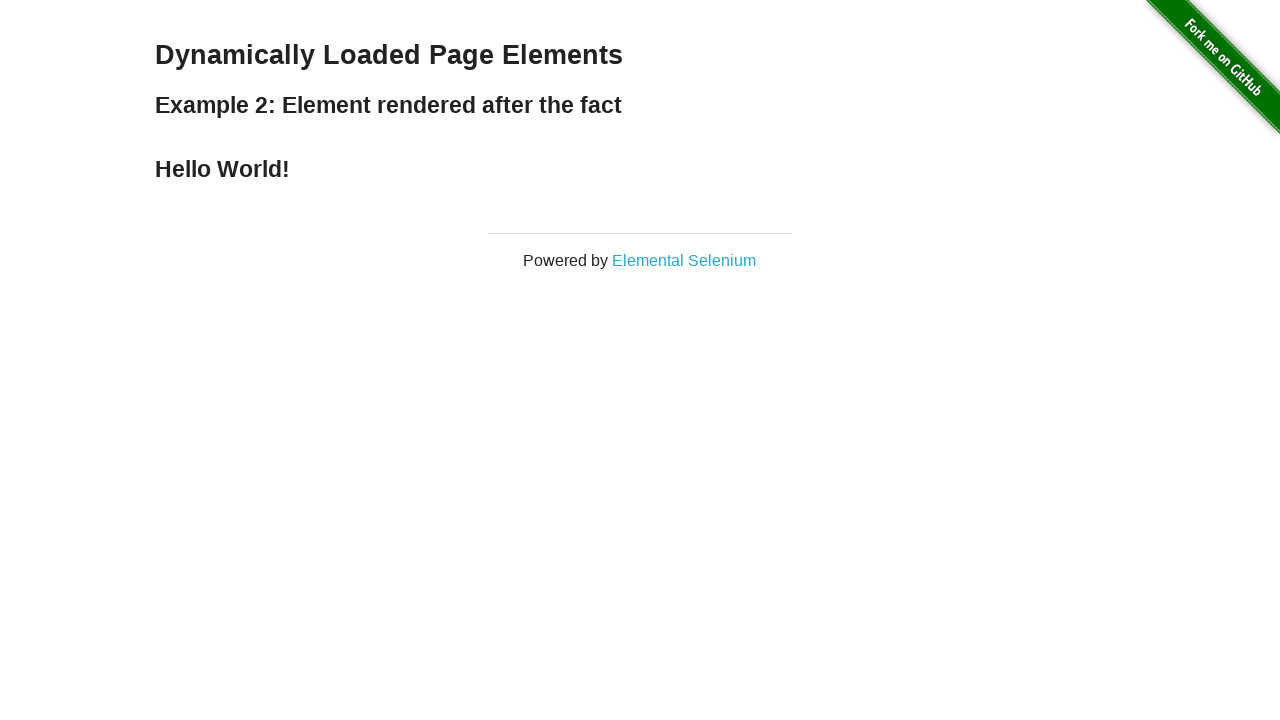

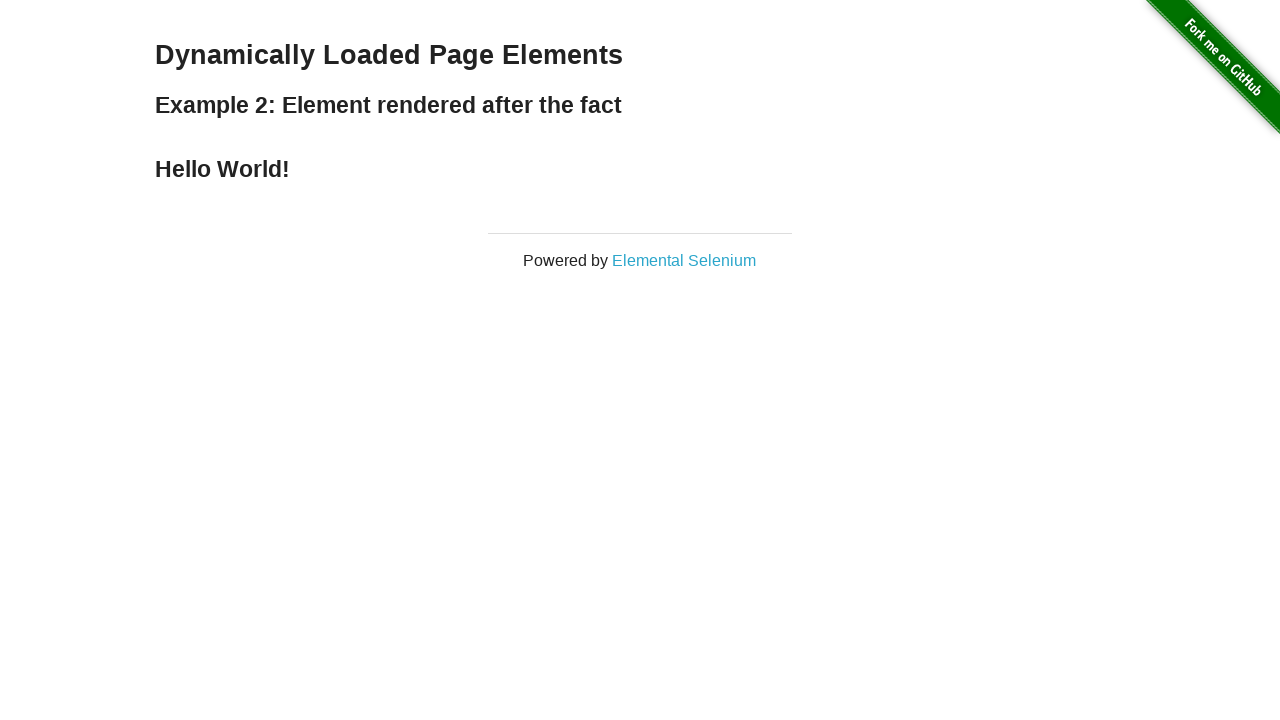